Tests alert interaction by clicking a button to trigger a prompt alert, entering text, dismissing it, and verifying the result message

Starting URL: https://www.leafground.com/alert.xhtml

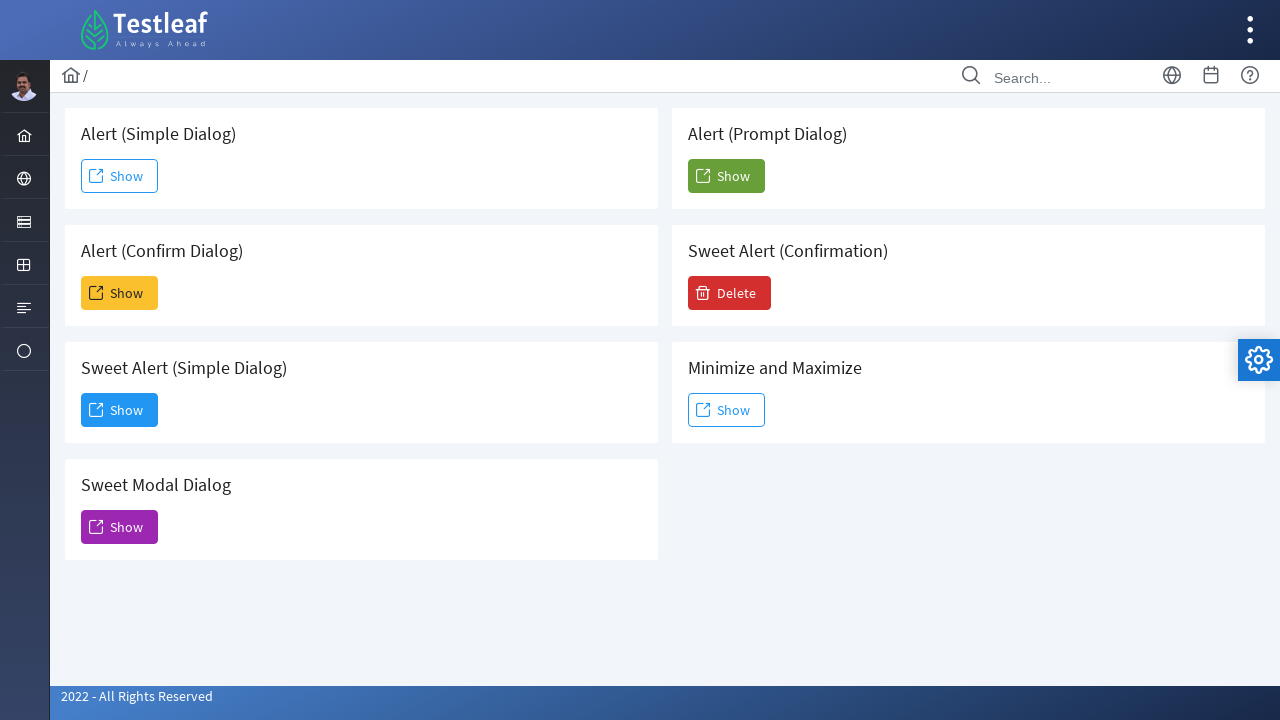

Clicked button to trigger prompt alert at (726, 176) on (//span[@class='ui-button-text ui-c'])[6]
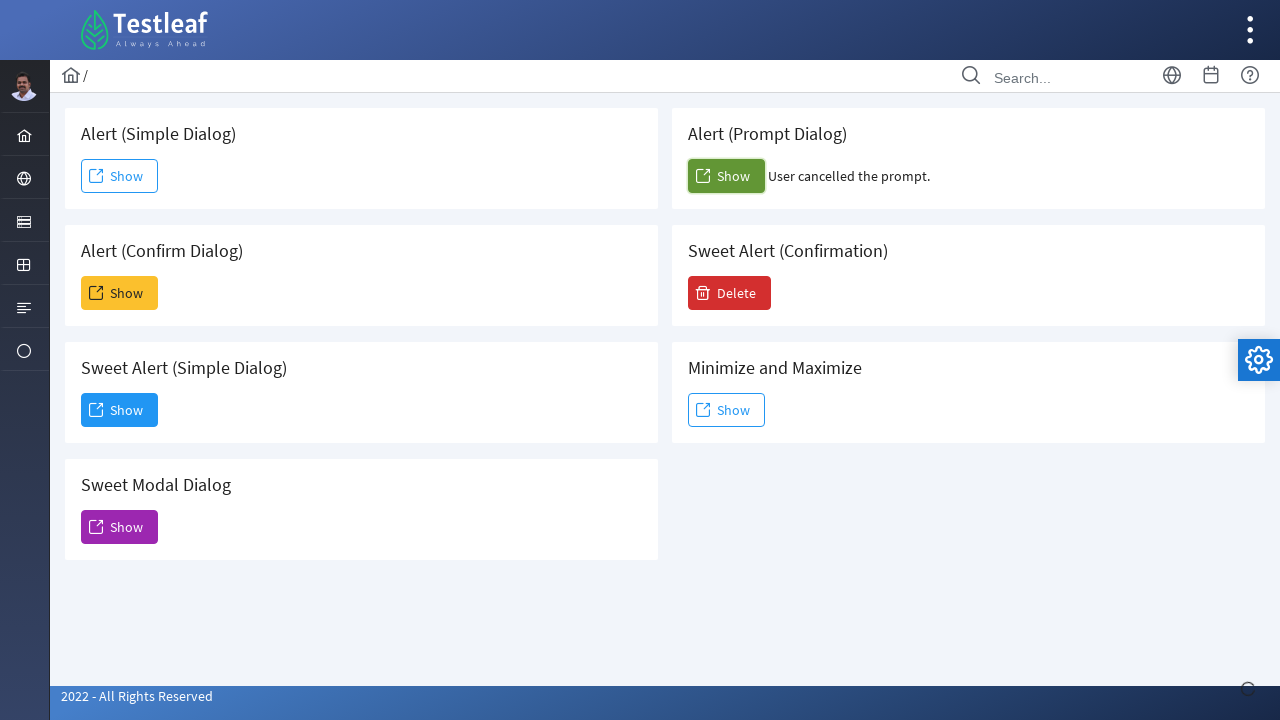

Registered dialog handler to dismiss prompts
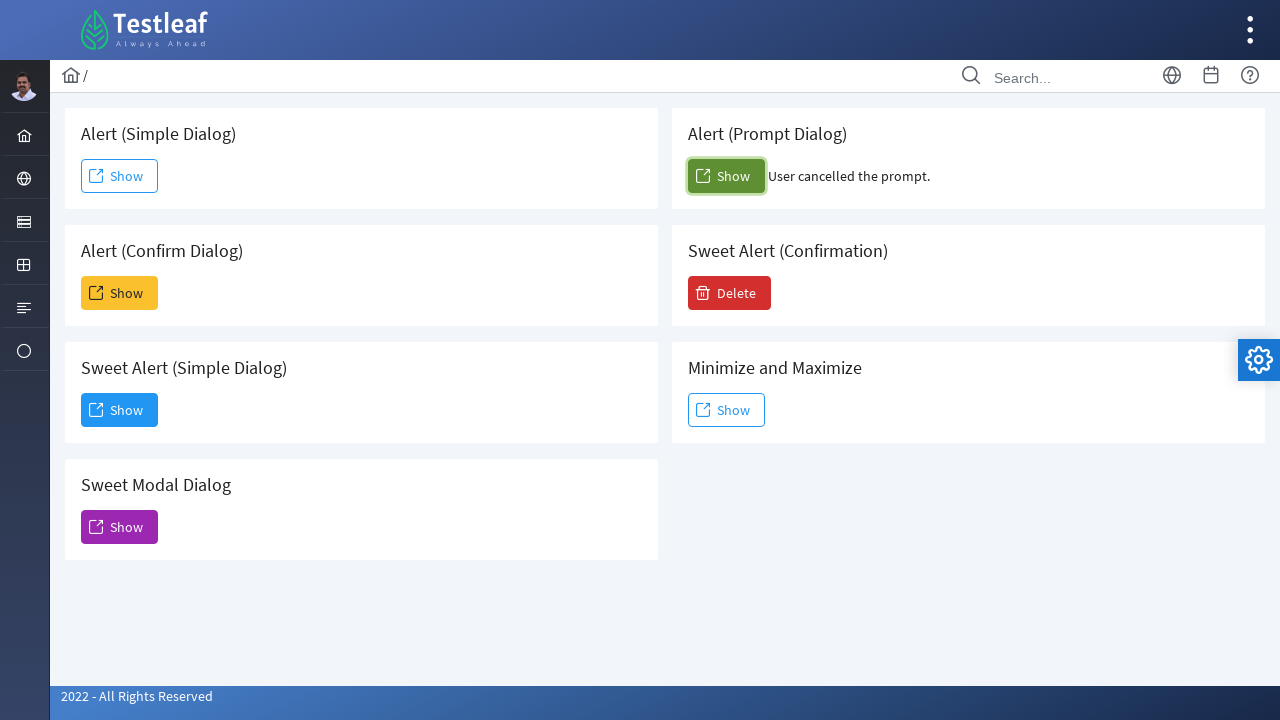

Waited 500ms for dialog handler registration
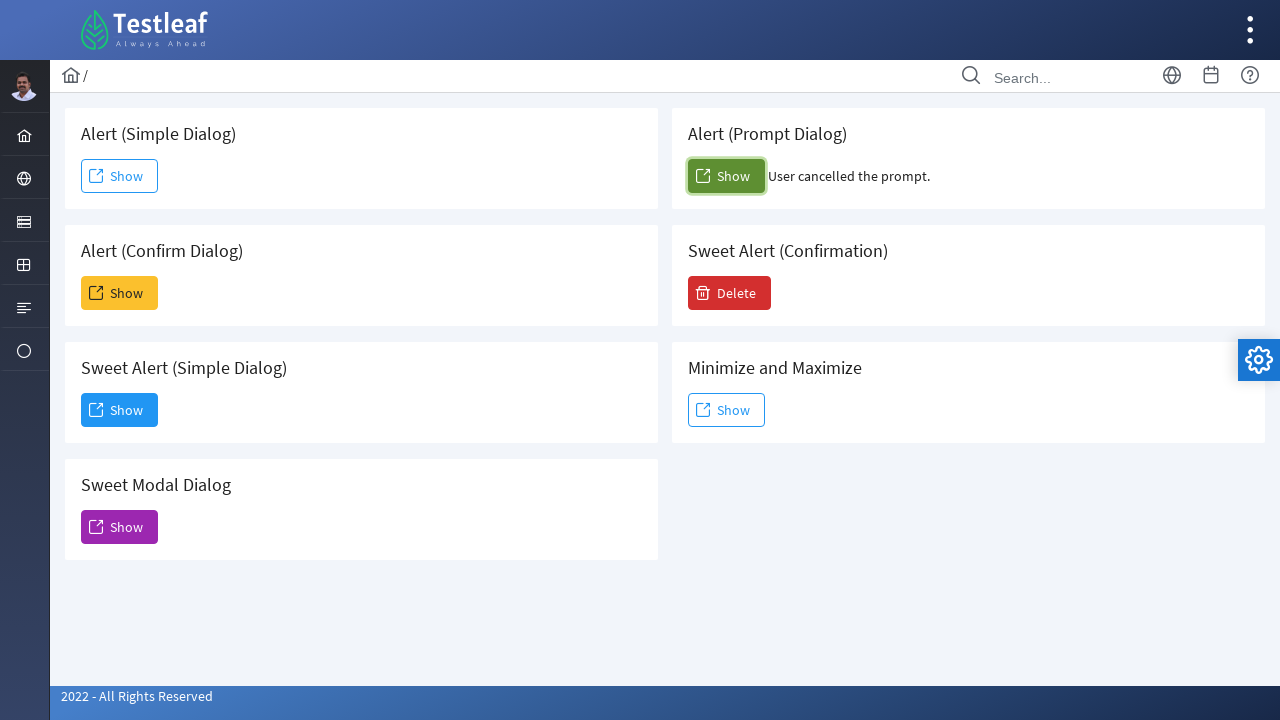

Clicked button again to trigger alert dialog at (726, 176) on (//span[@class='ui-button-text ui-c'])[6]
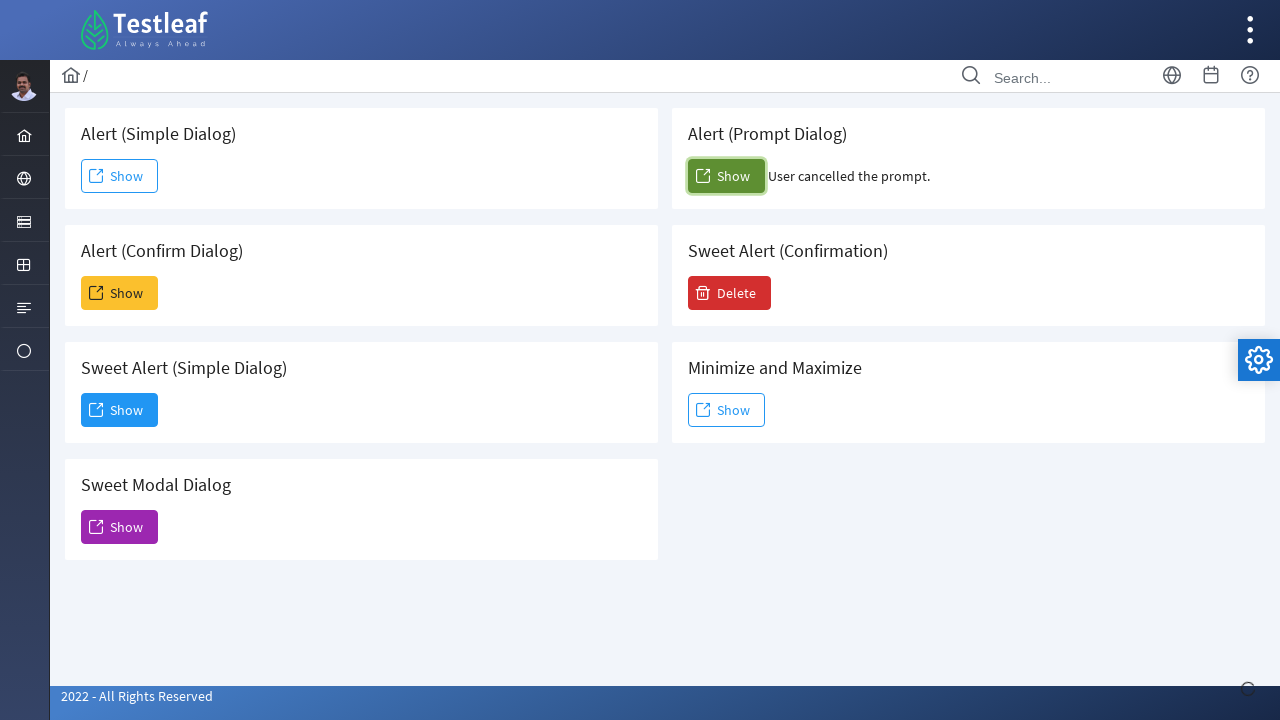

Result message element loaded
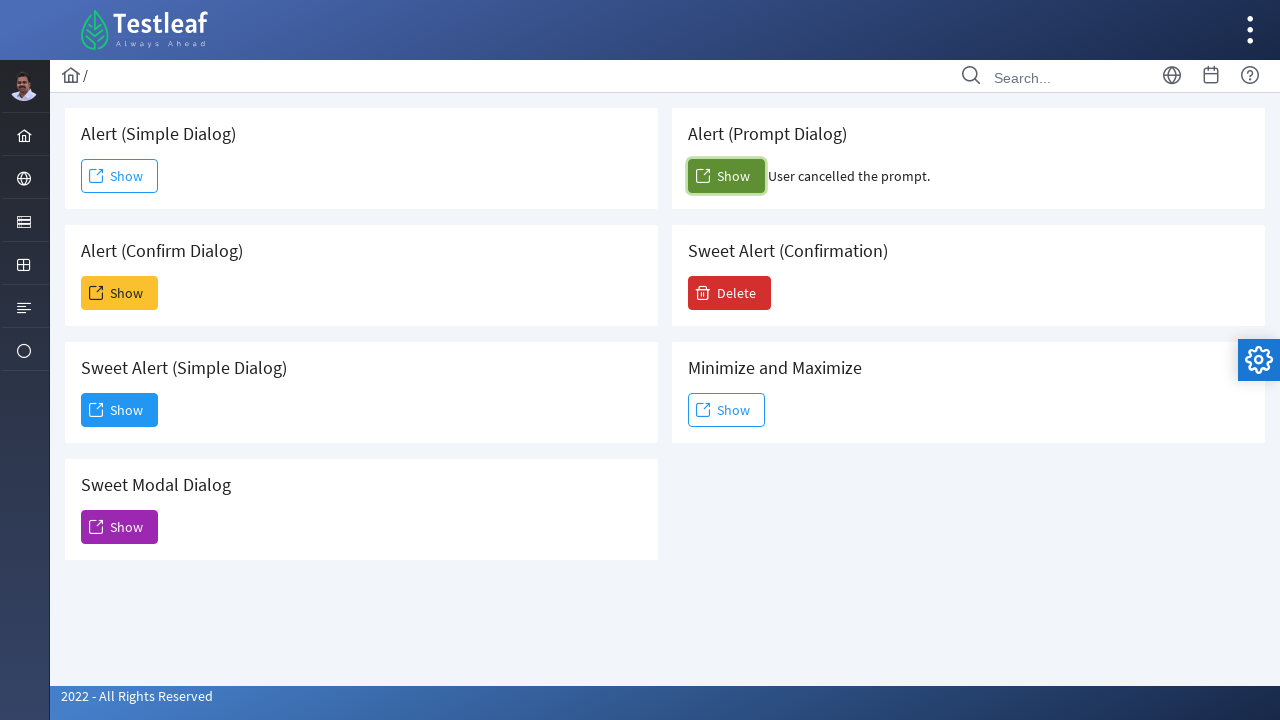

Retrieved result text: User cancelled the prompt.
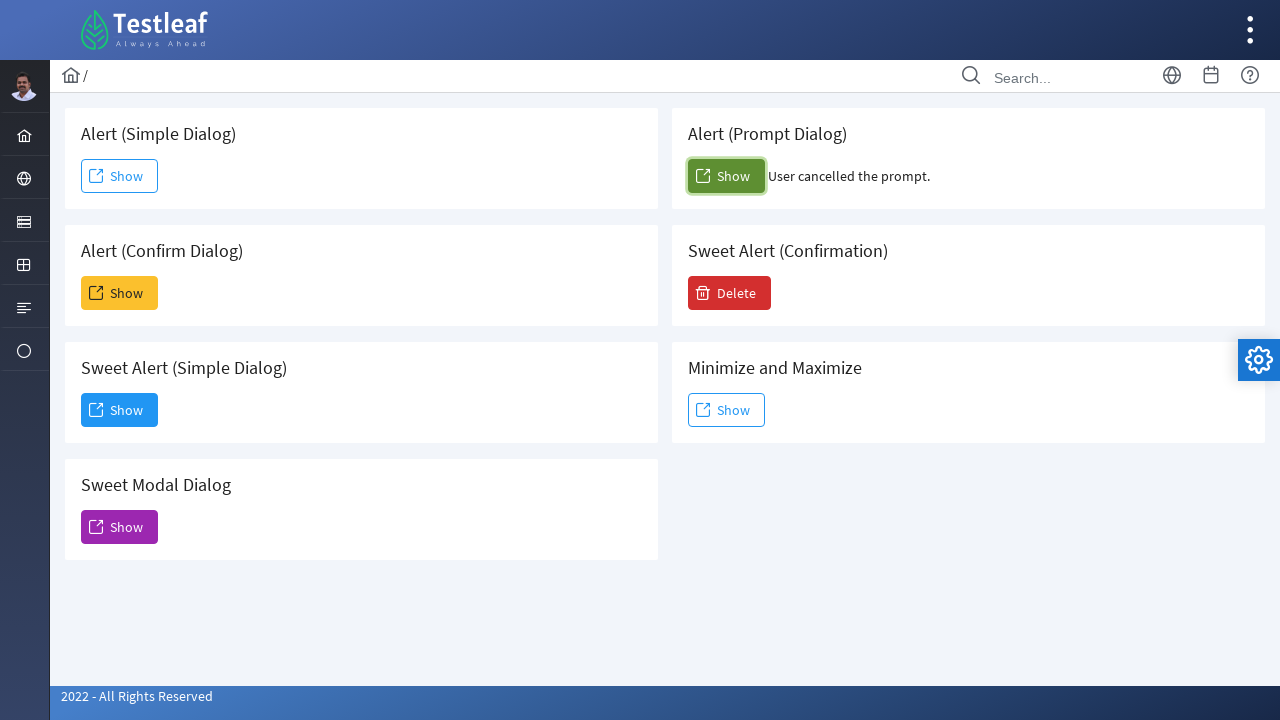

Test passed: 'User cancelled the prompt.' message verified
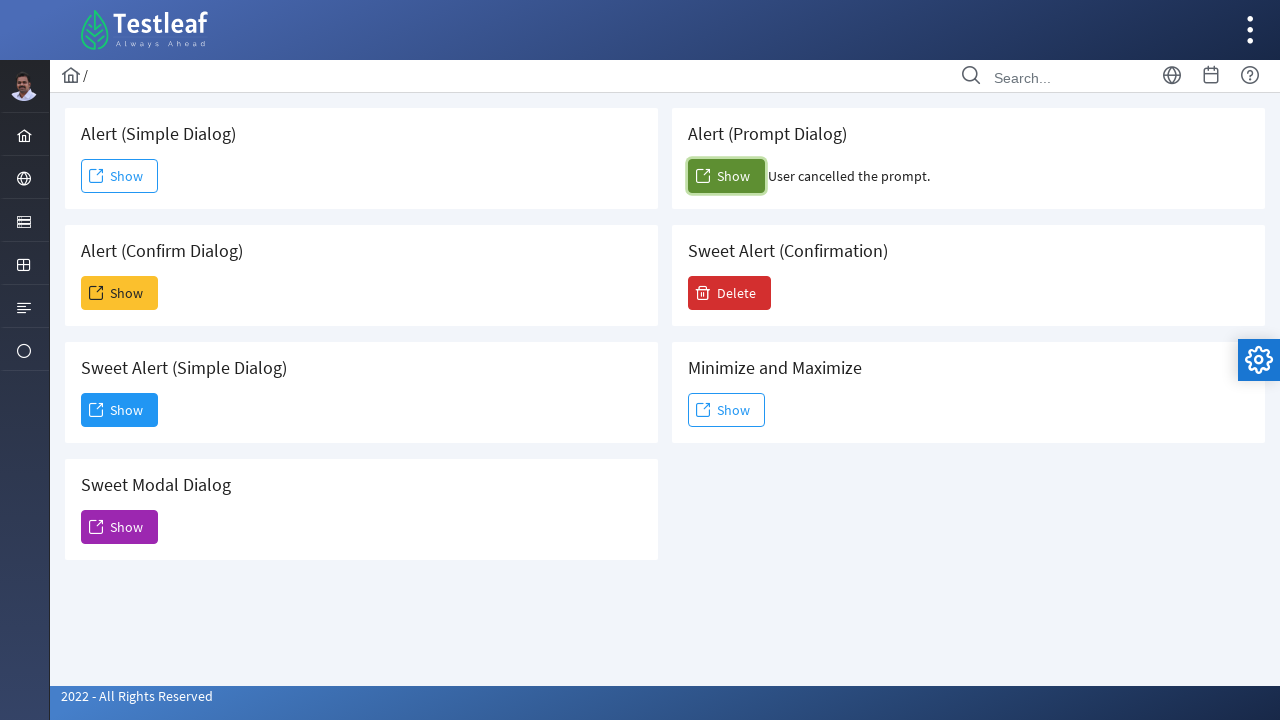

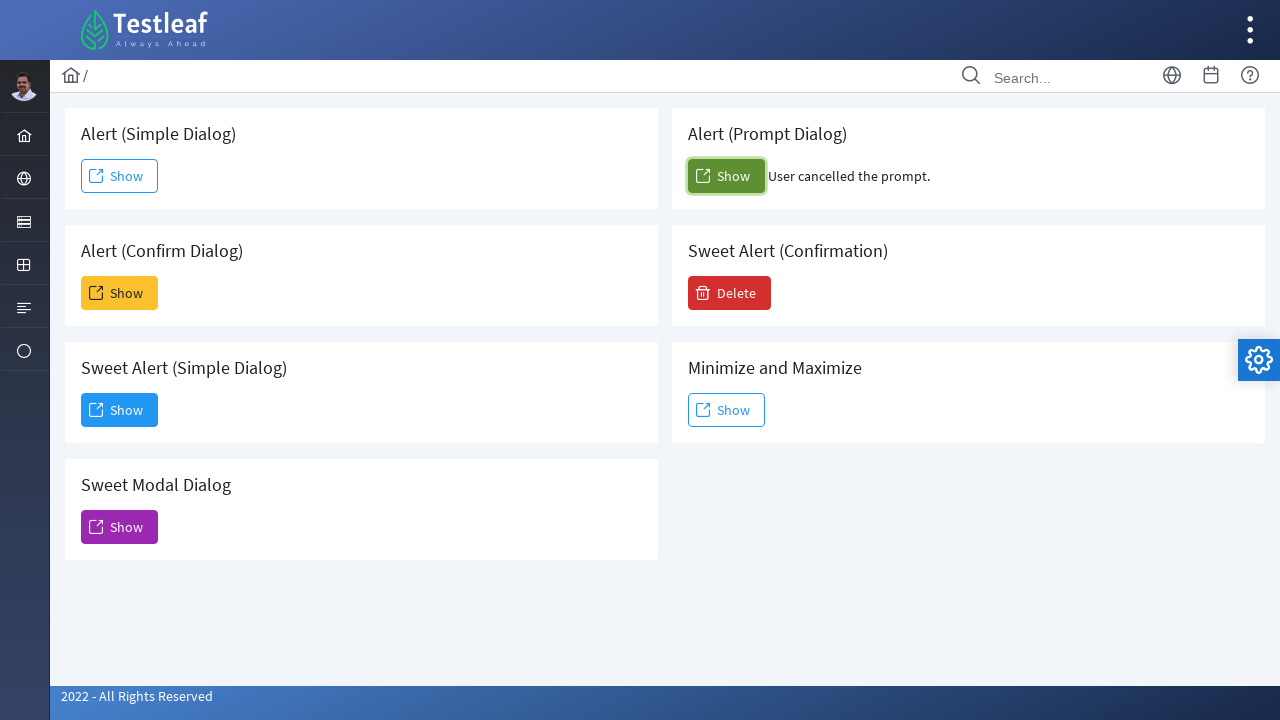